Tests dropdown selection functionality by selecting options using different methods including by visible text, by value, and by iterating through options

Starting URL: https://demoqa.com/select-menu

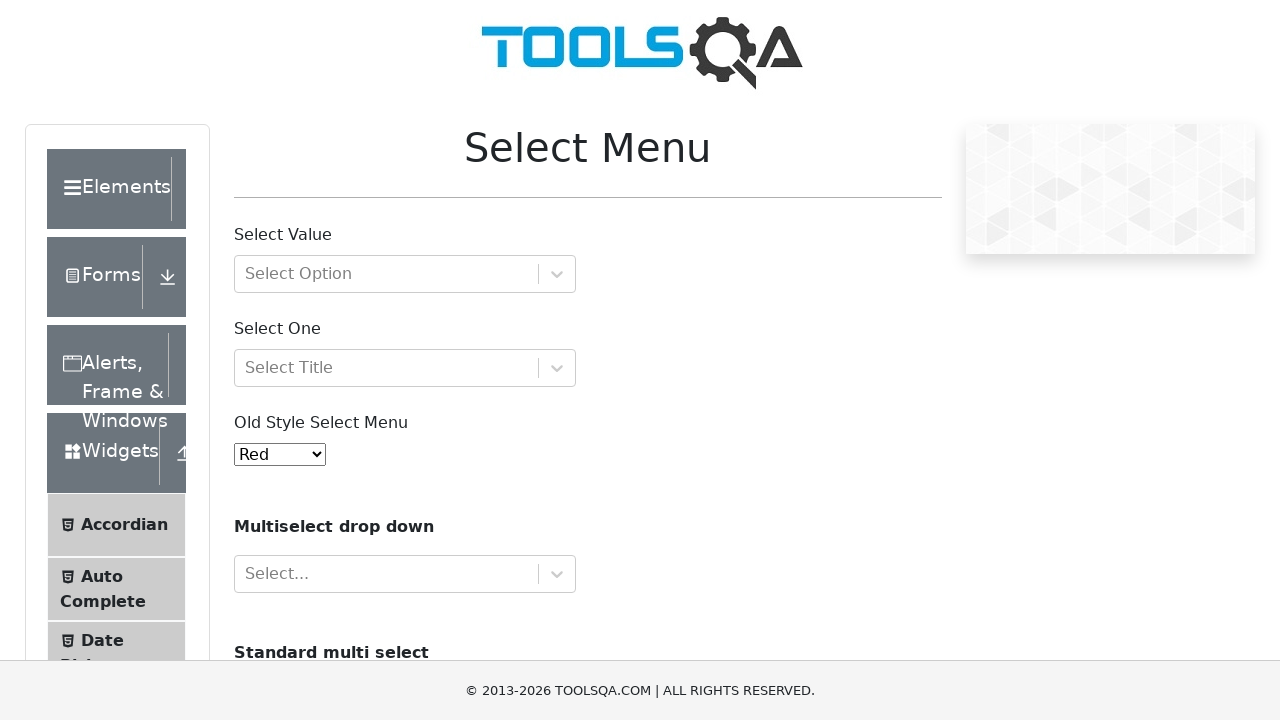

Located the dropdown element with id 'oldSelectMenu'
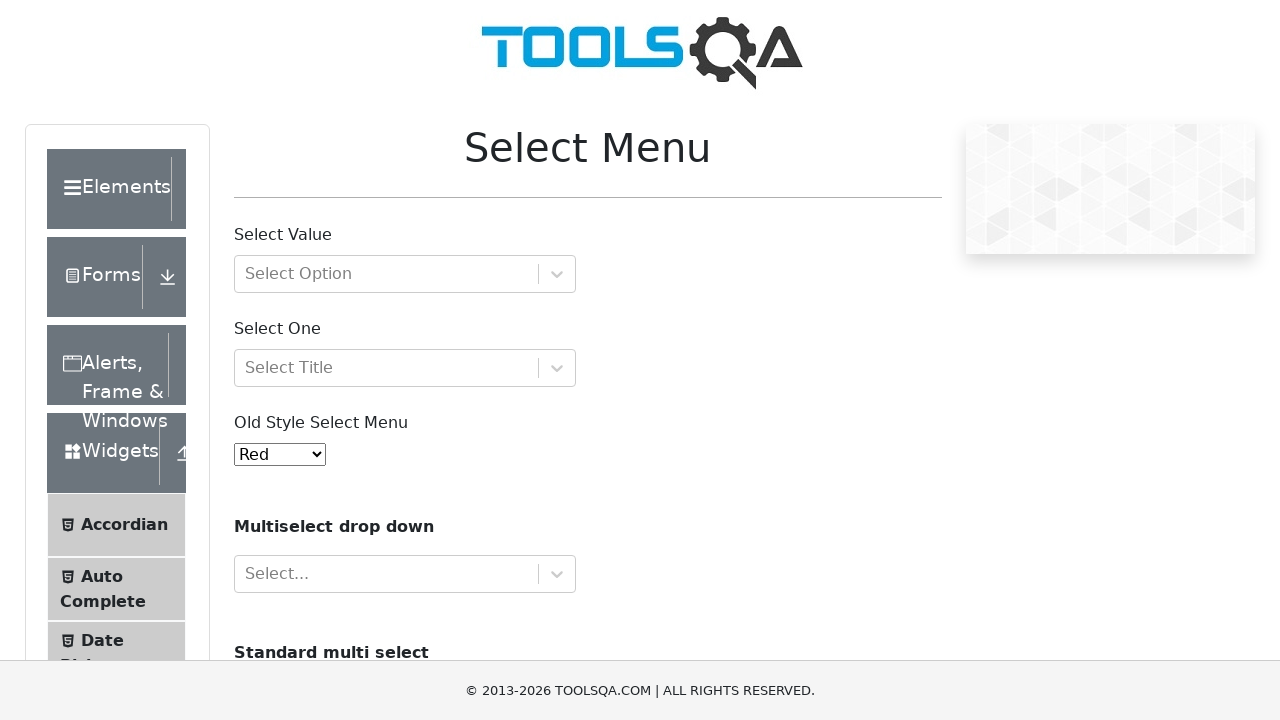

Selected 'Blue' option from dropdown by visible text on #oldSelectMenu
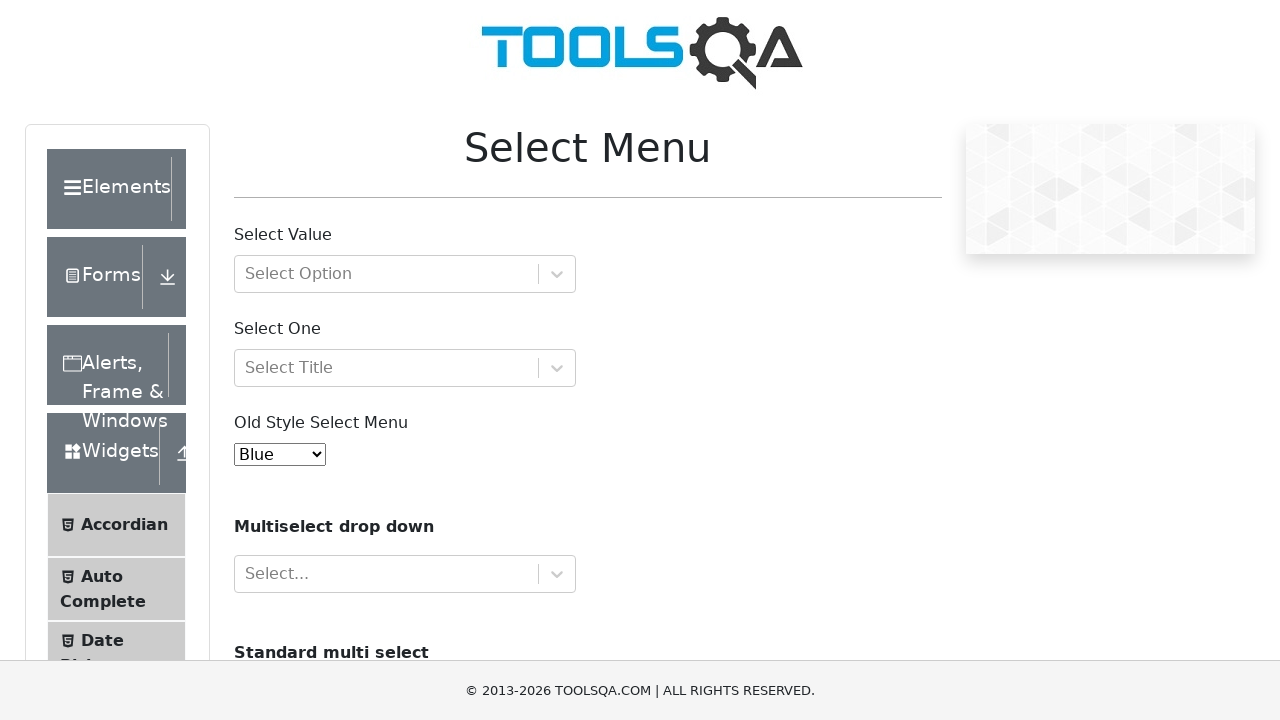

Selected option with value '6' from dropdown on #oldSelectMenu
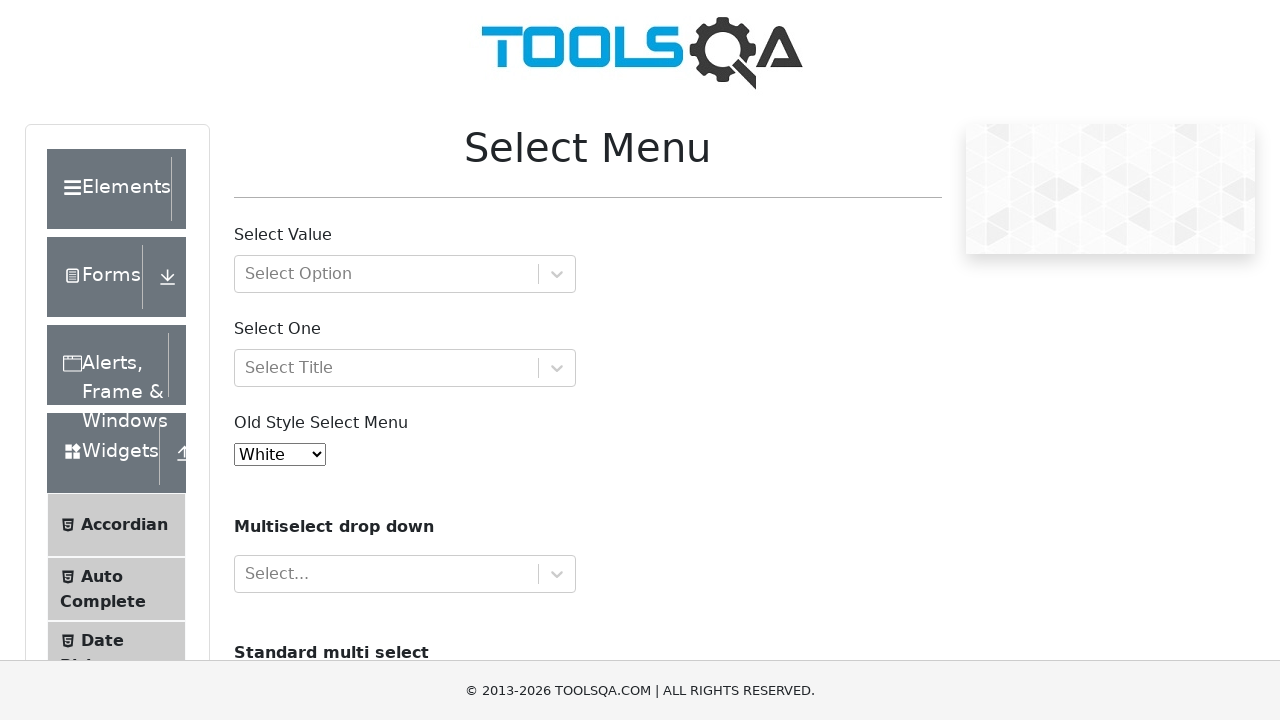

Selected 'Black' option from dropdown by visible text on #oldSelectMenu
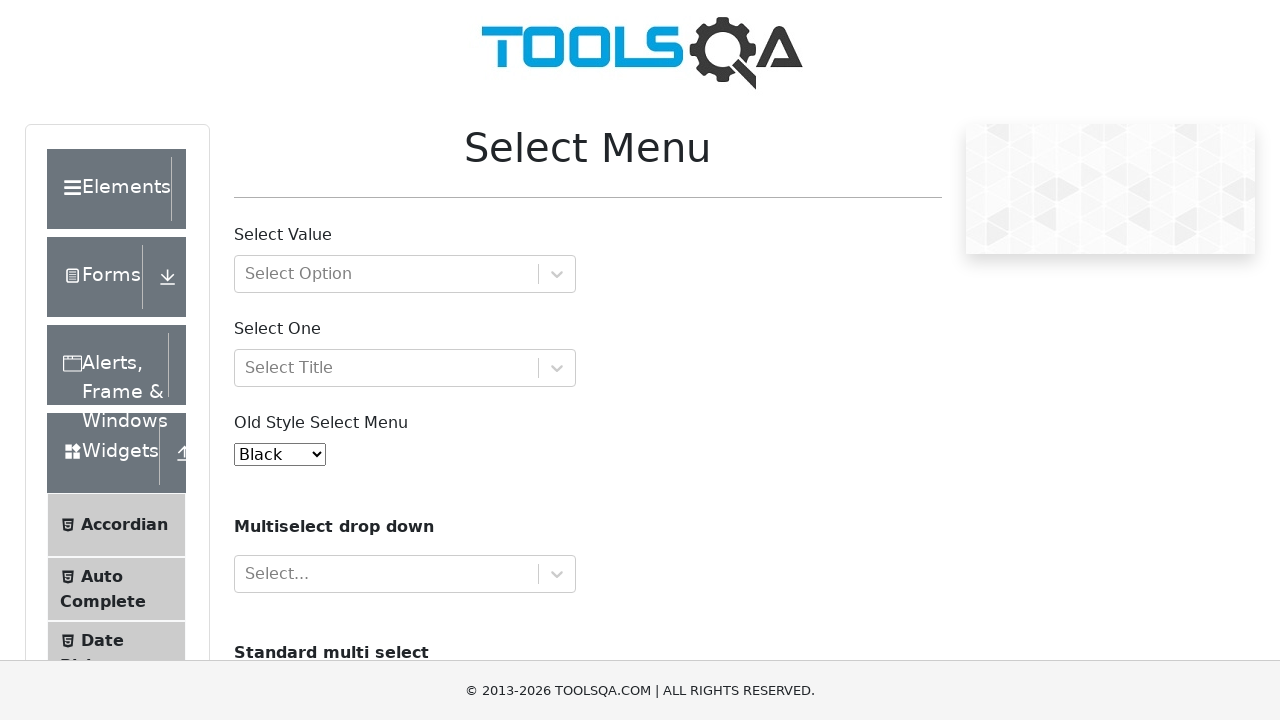

Selected 'Purple' option from dropdown by visible text on #oldSelectMenu
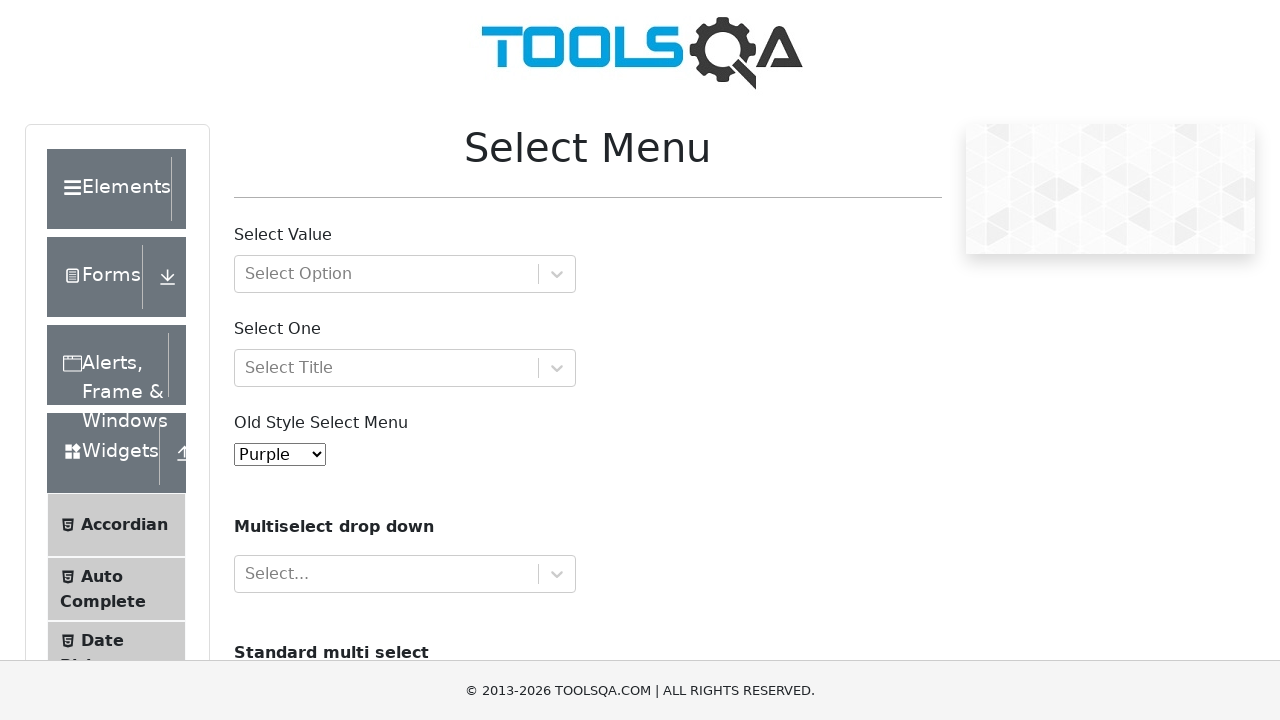

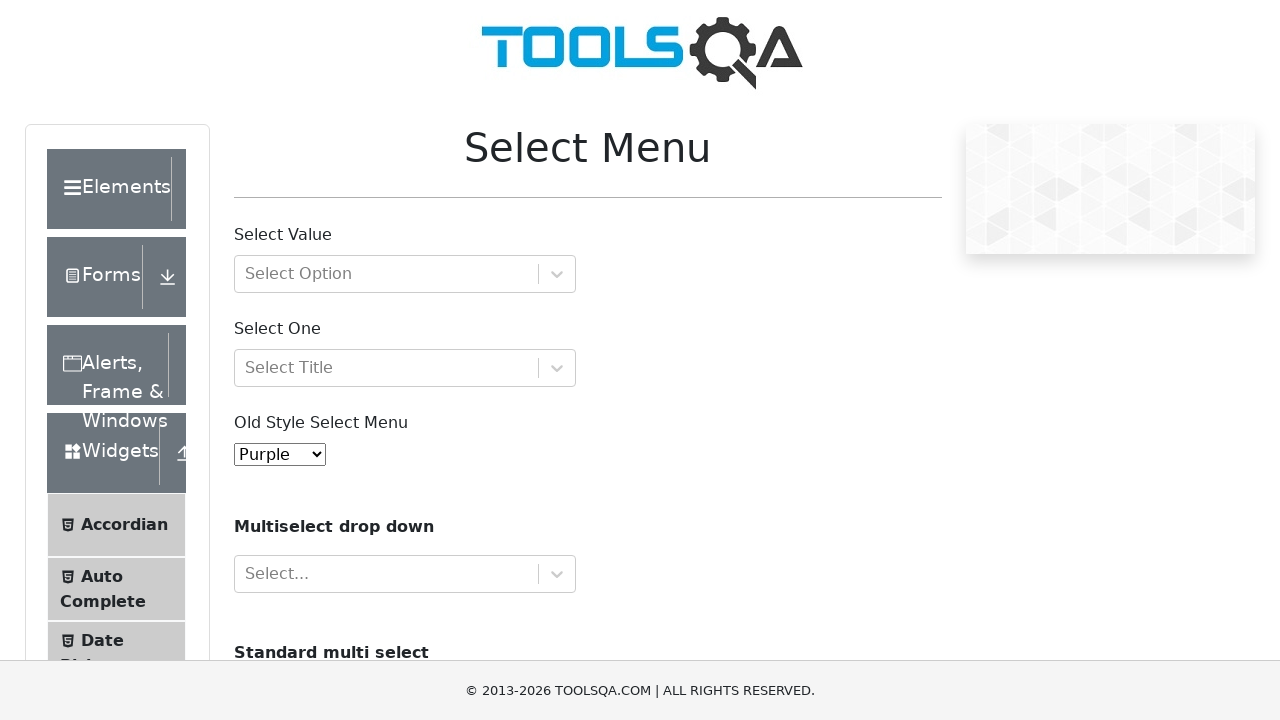